Tests dynamic loading with implicit wait by clicking a button and reading the loaded text

Starting URL: https://the-internet.herokuapp.com/dynamic_loading/2

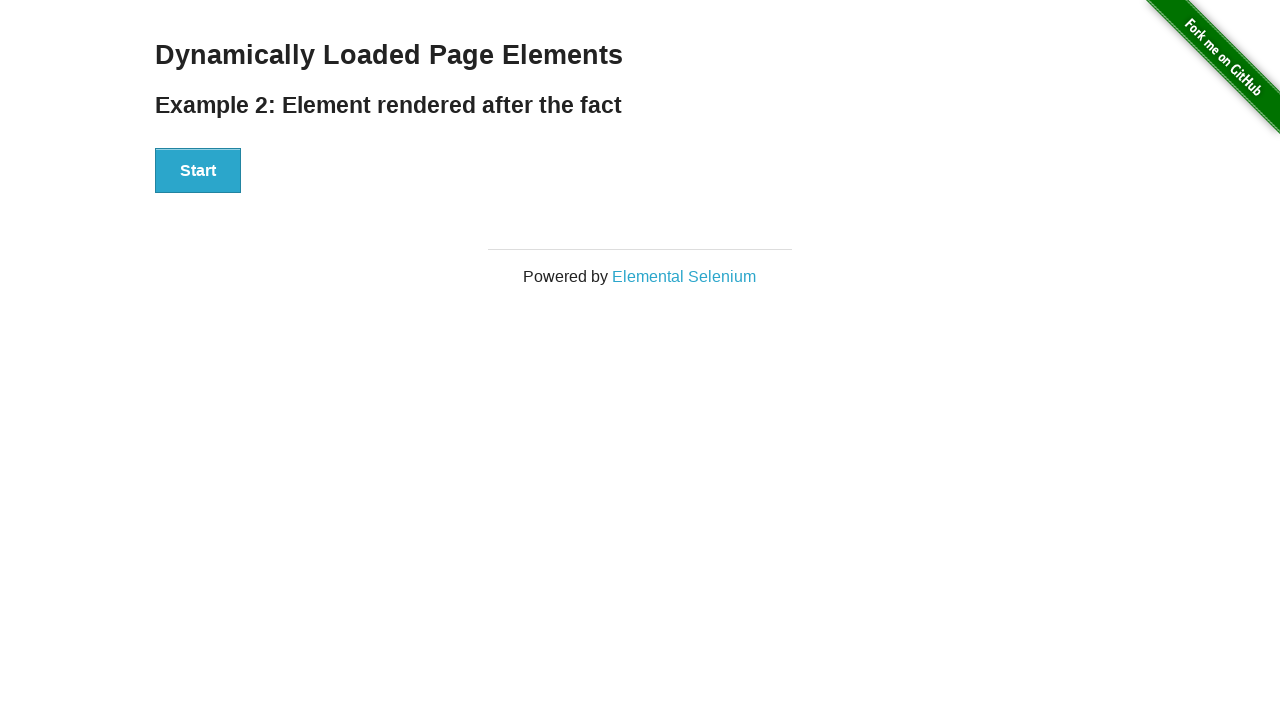

Clicked start button to begin dynamic loading at (198, 171) on button
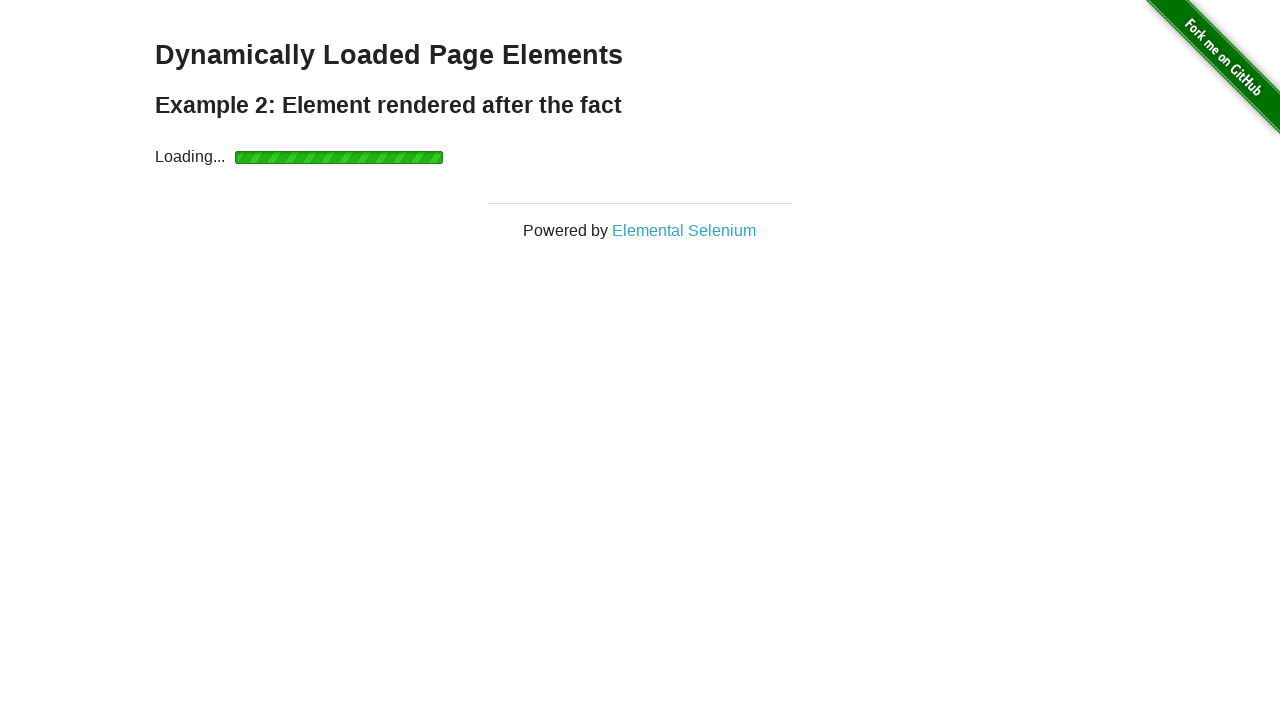

Waited for dynamically loaded element to appear
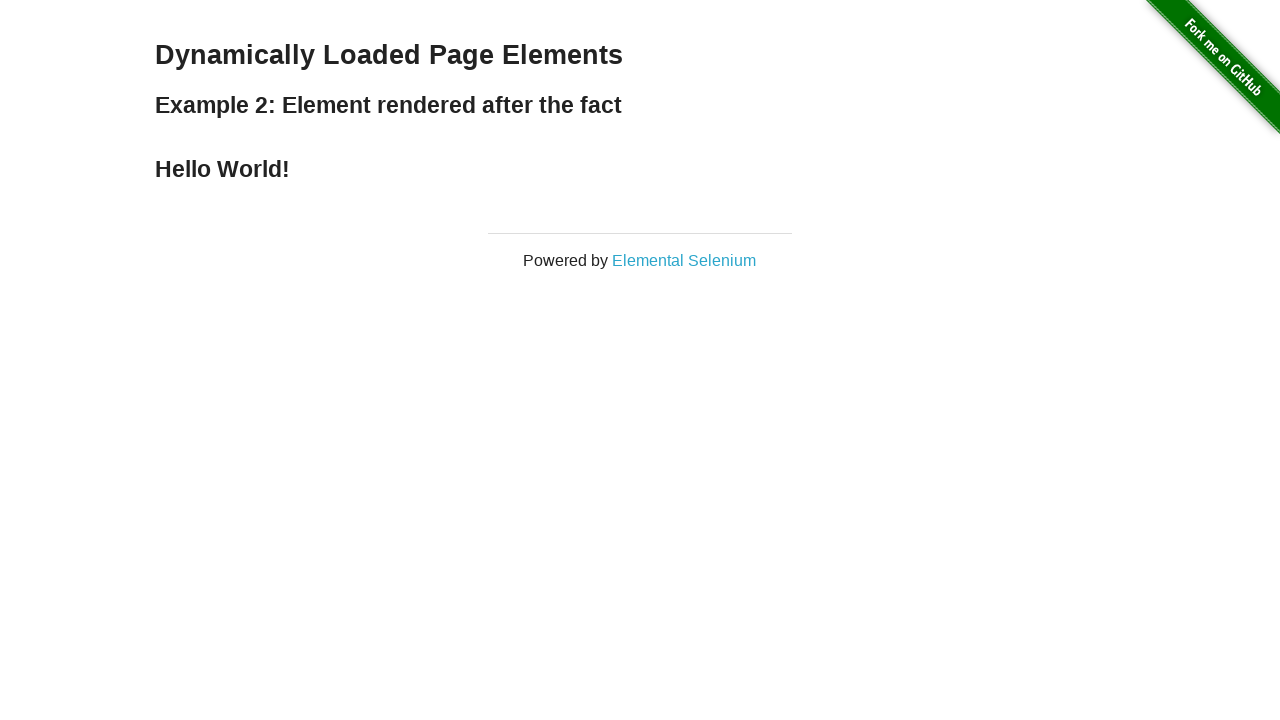

Retrieved dynamically loaded text: 'Hello World!'
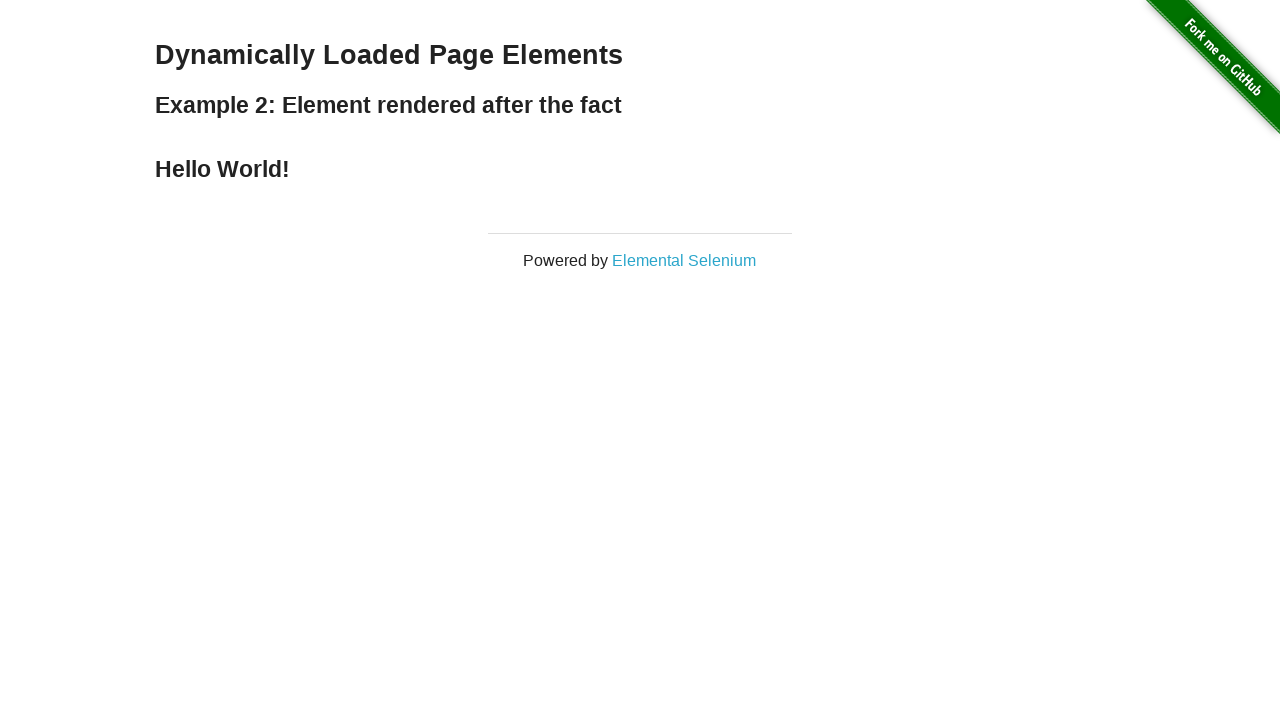

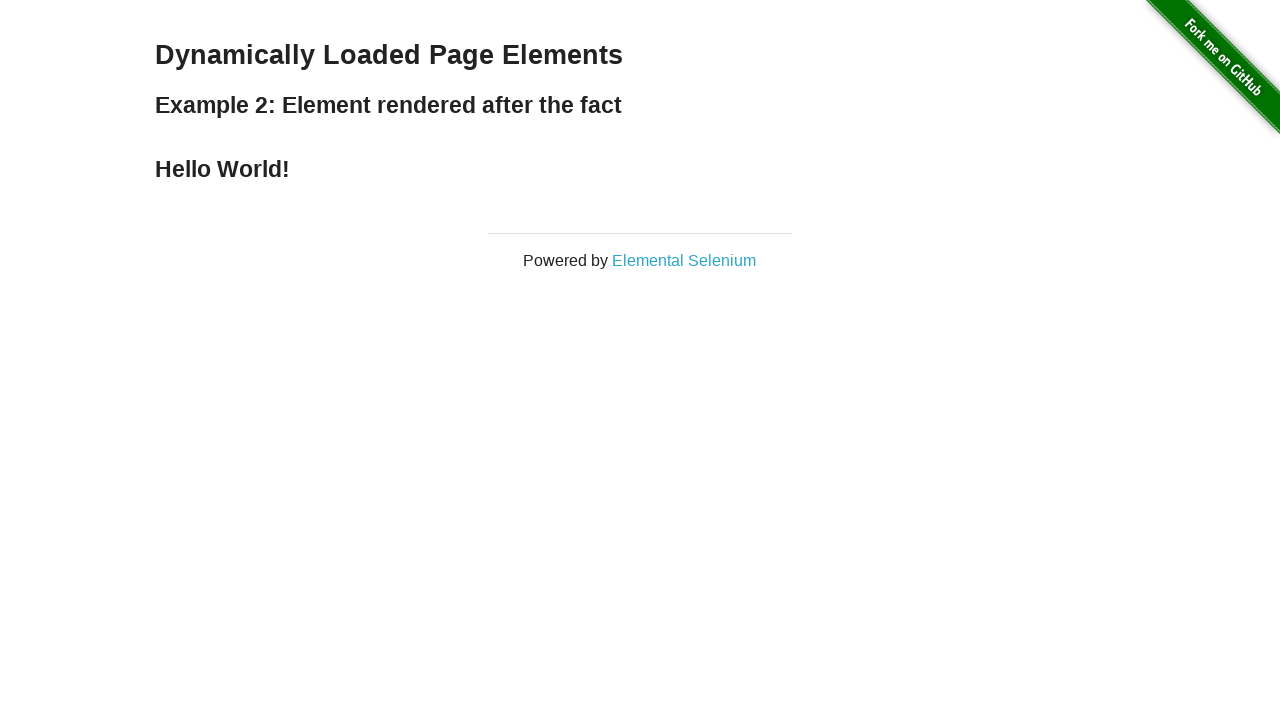